Tests clicking a button that triggers a JavaScript confirm dialog, dismisses it, and verifies the cancel result

Starting URL: https://the-internet.herokuapp.com/javascript_alerts

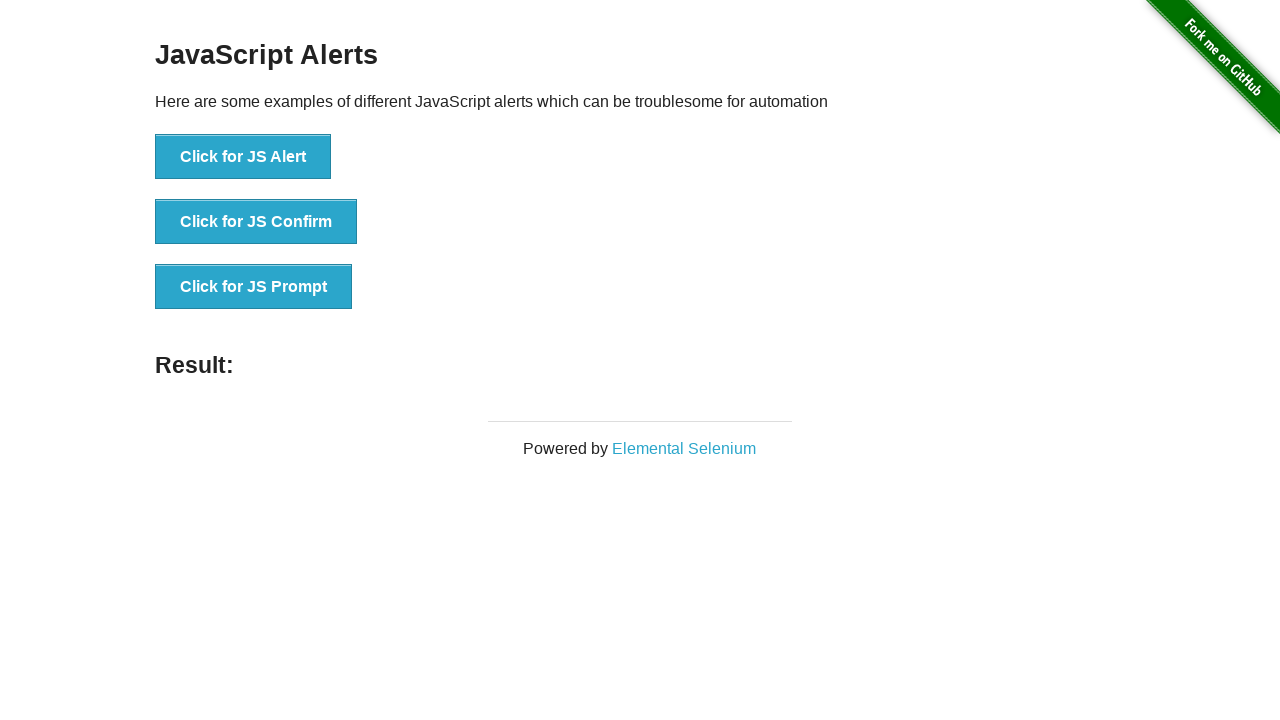

Set up dialog handler to dismiss confirm dialogs
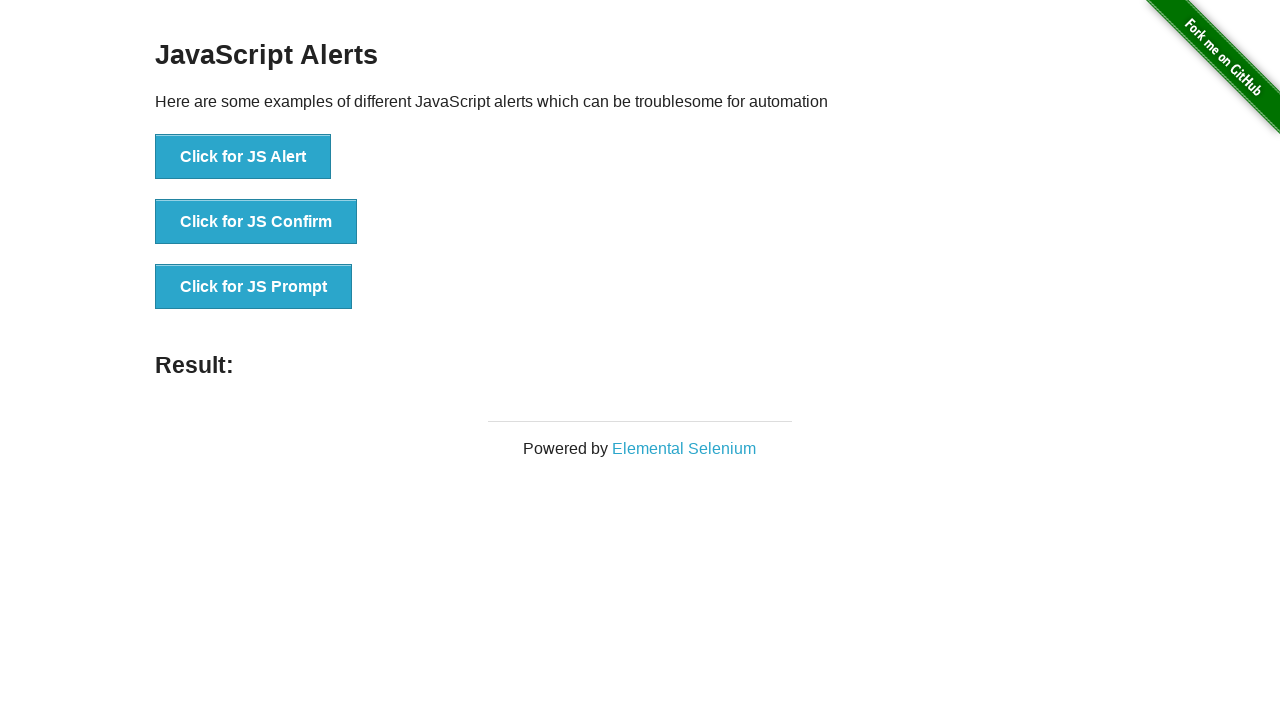

Clicked 'Click for JS Confirm' button to trigger confirm dialog at (256, 222) on button:text-is('Click for JS Confirm')
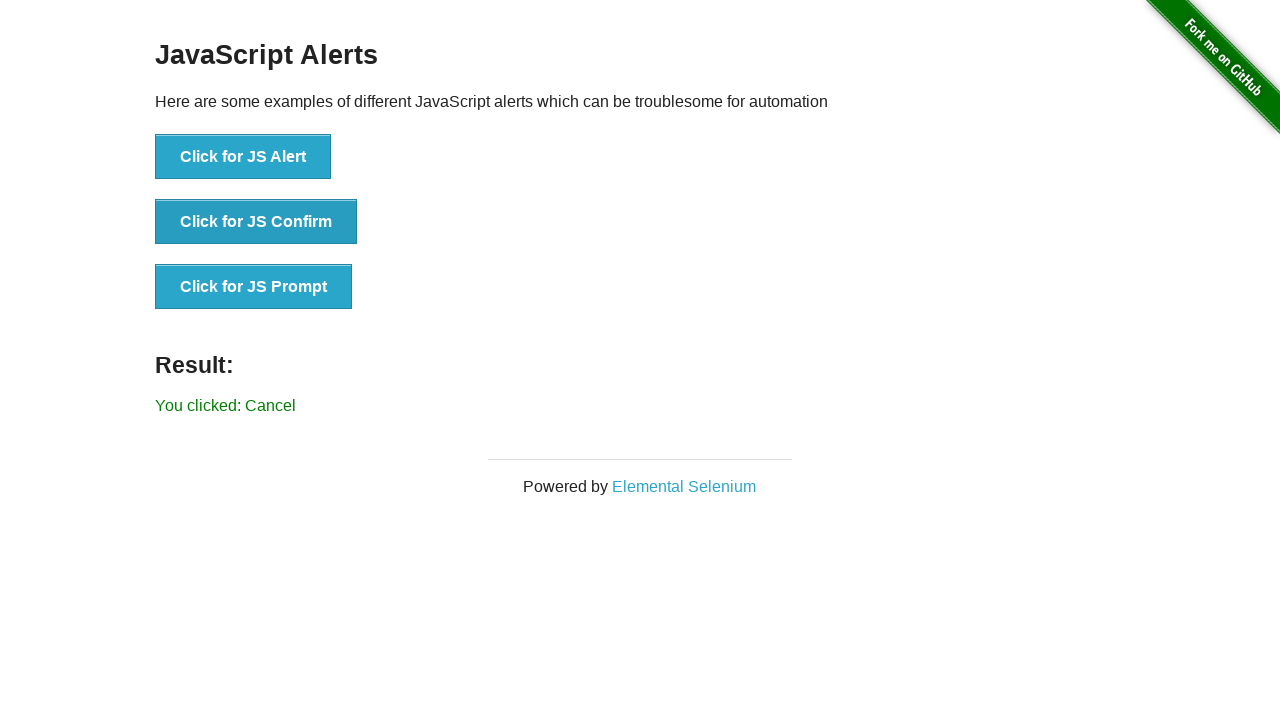

Confirm dialog was dismissed and result text appeared
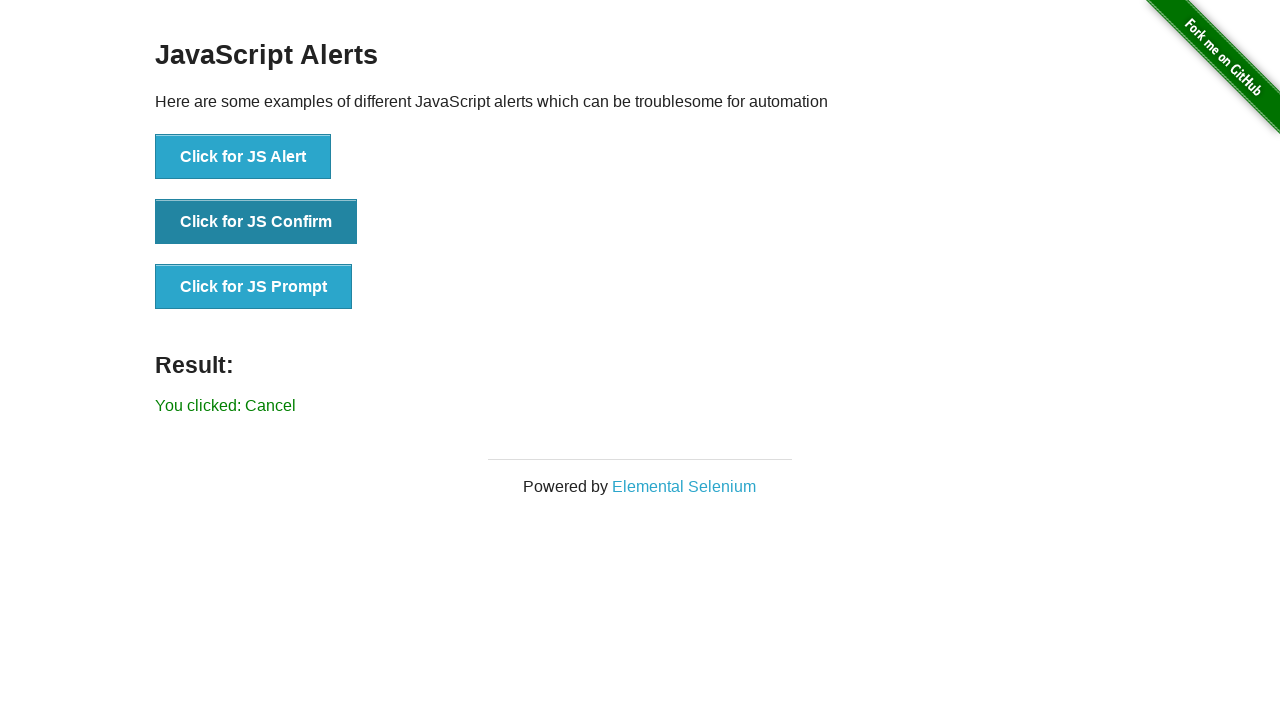

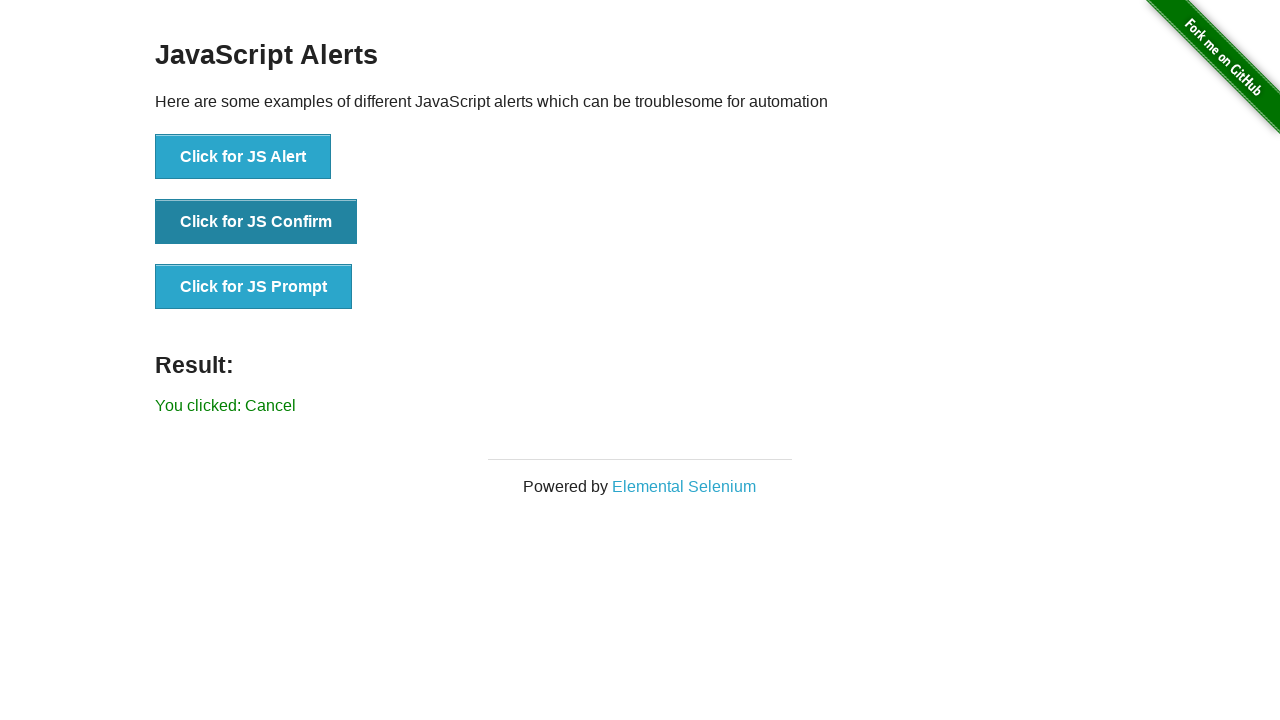